Tests checkbox functionality by navigating to a checkboxes page, verifying there are 2 checkboxes displayed, and clicking the first checkbox if it's unchecked to ensure it becomes checked.

Starting URL: https://the-internet.herokuapp.com/checkboxes

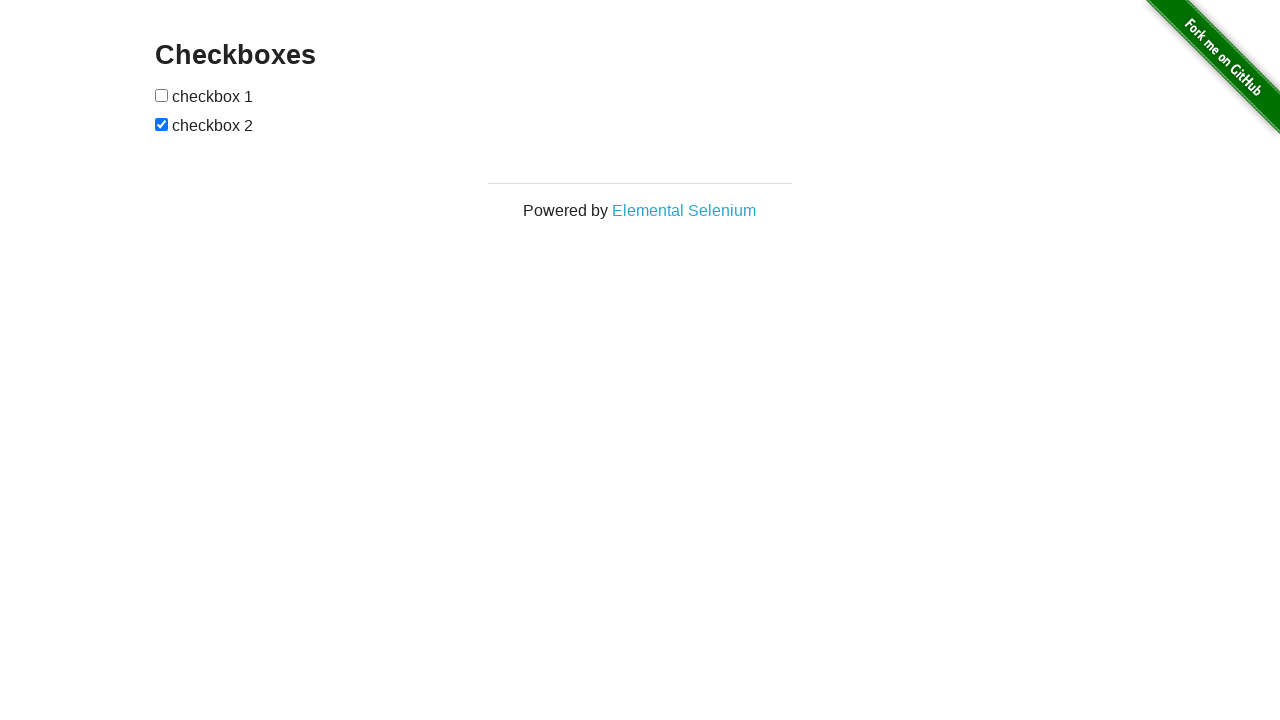

Waited for checkboxes to be visible
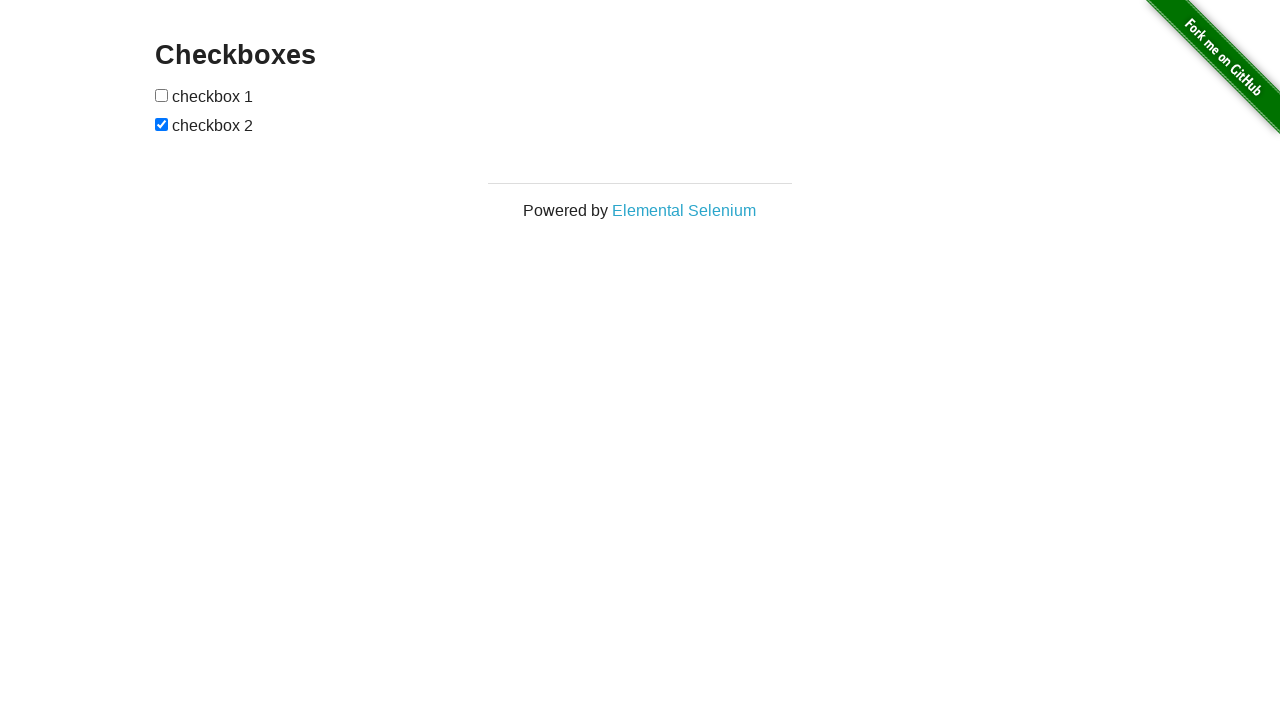

Located all checkbox inputs
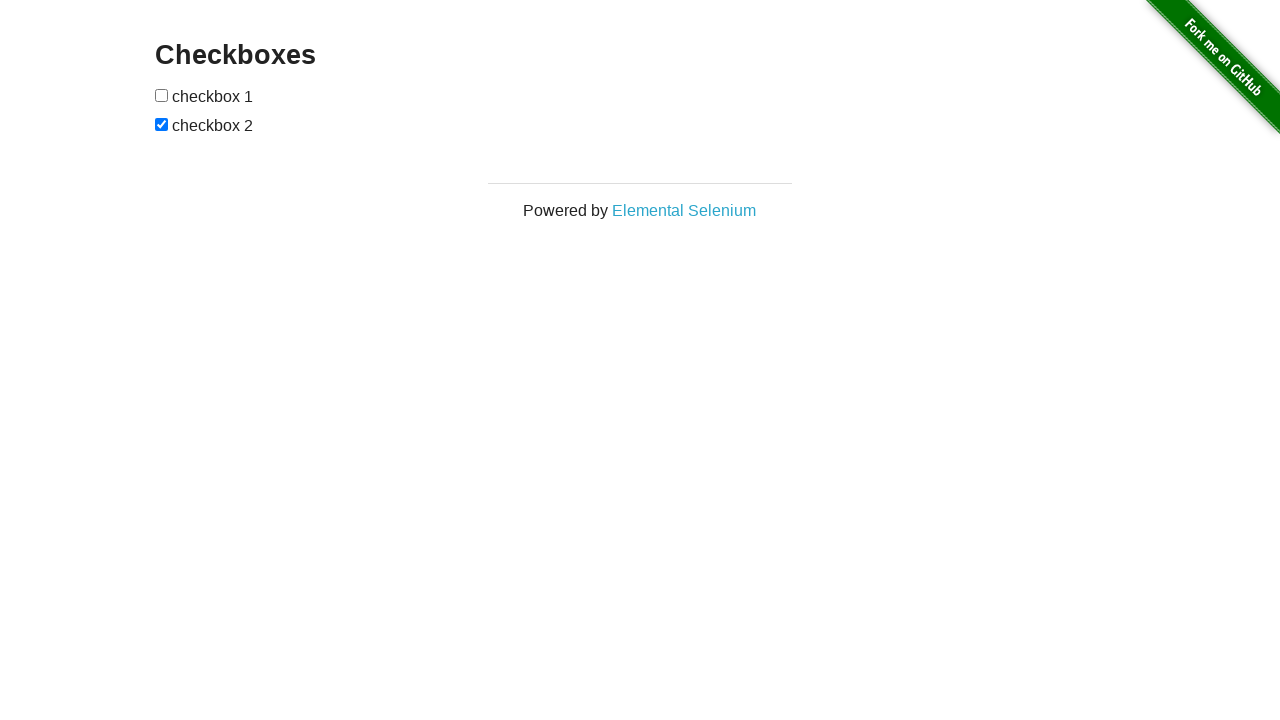

Verified there are 2 checkboxes displayed
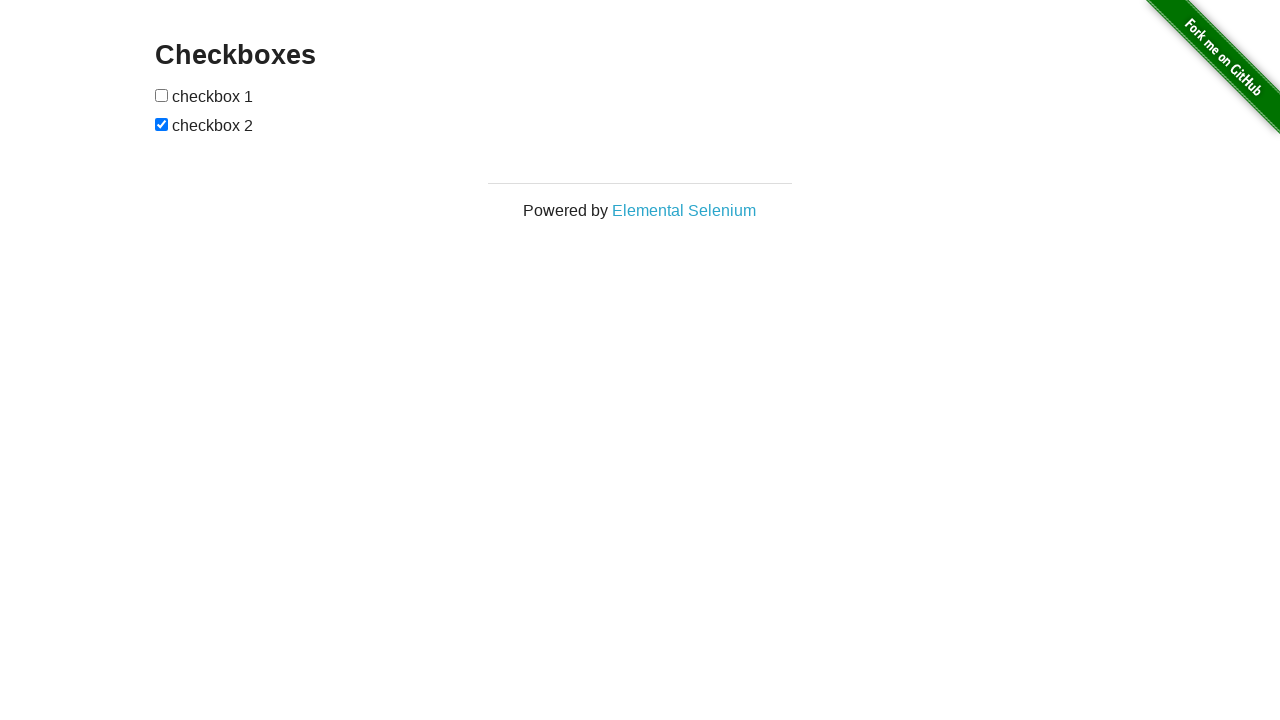

Retrieved first checkbox
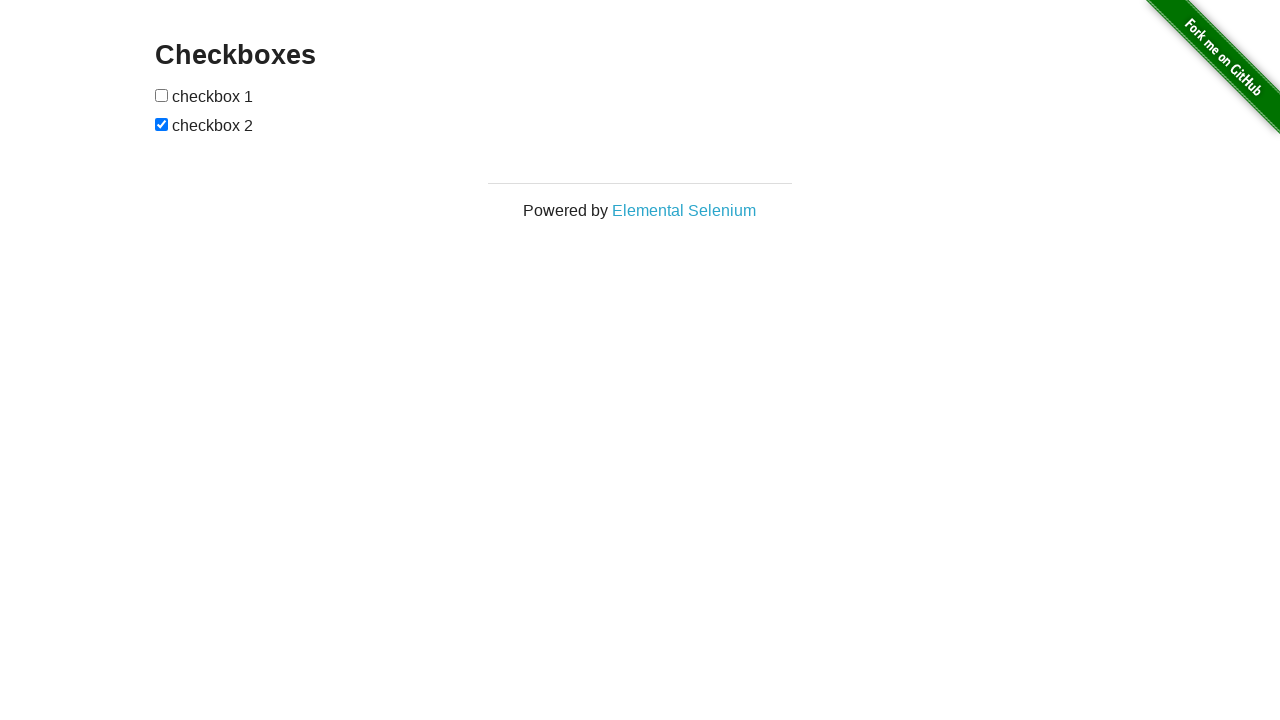

Retrieved second checkbox
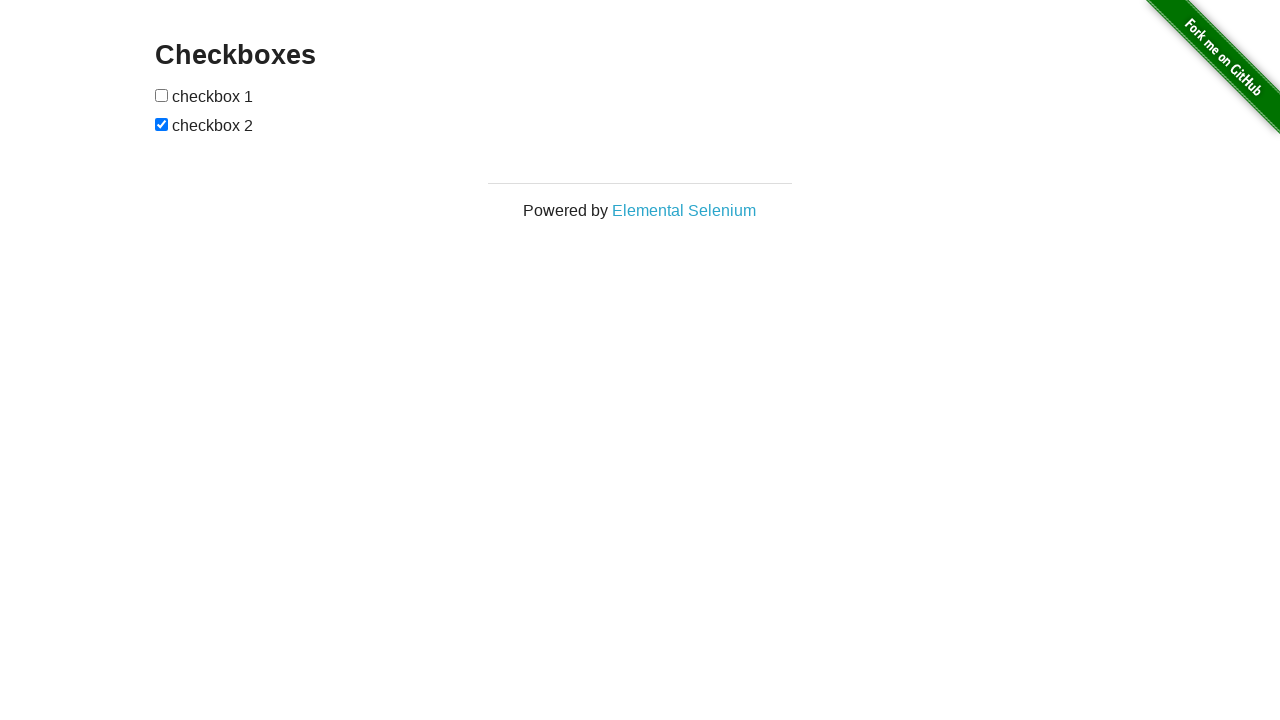

Verified first checkbox is visible
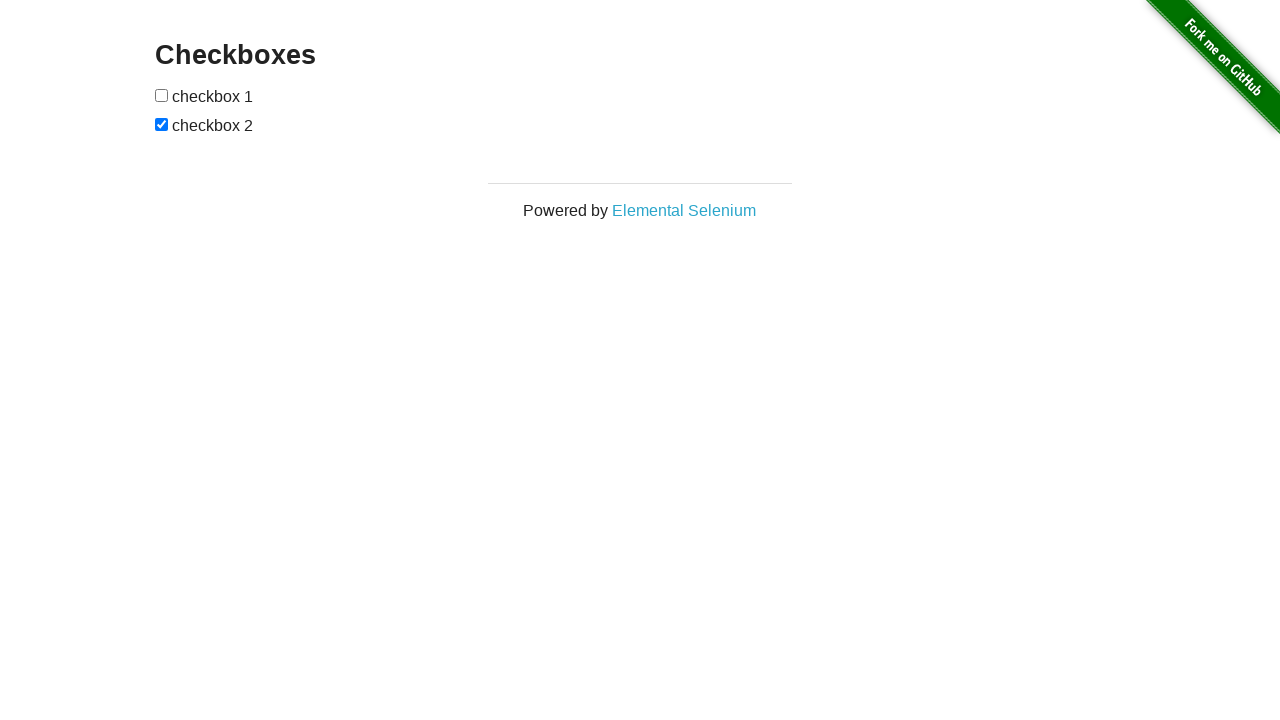

Verified second checkbox is visible
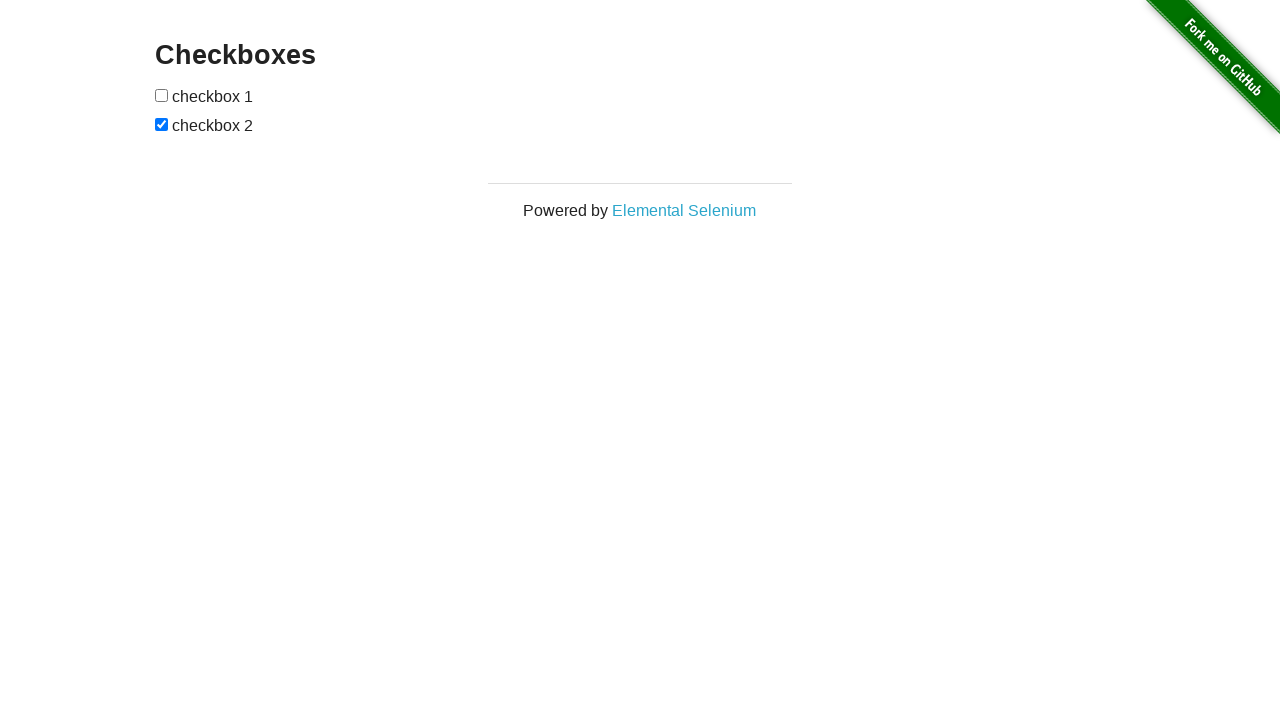

Clicked first checkbox to check it at (162, 95) on input[type='checkbox'] >> nth=0
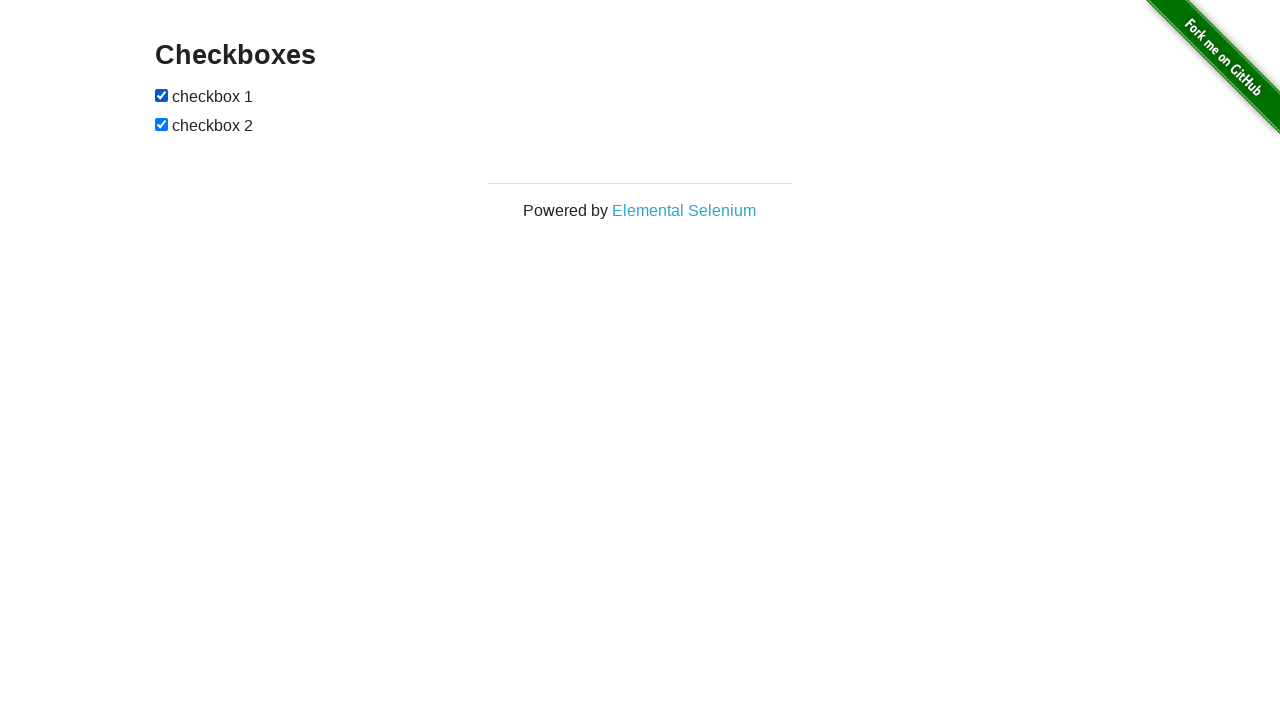

Verified first checkbox is now checked
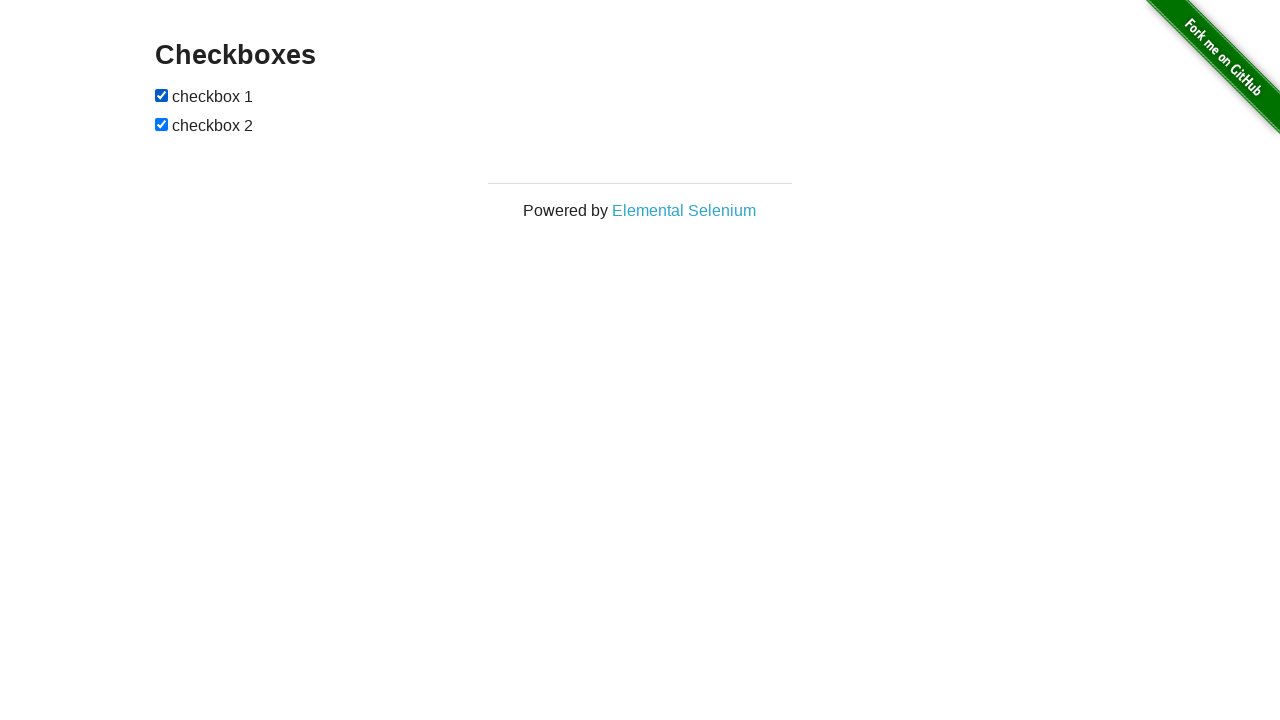

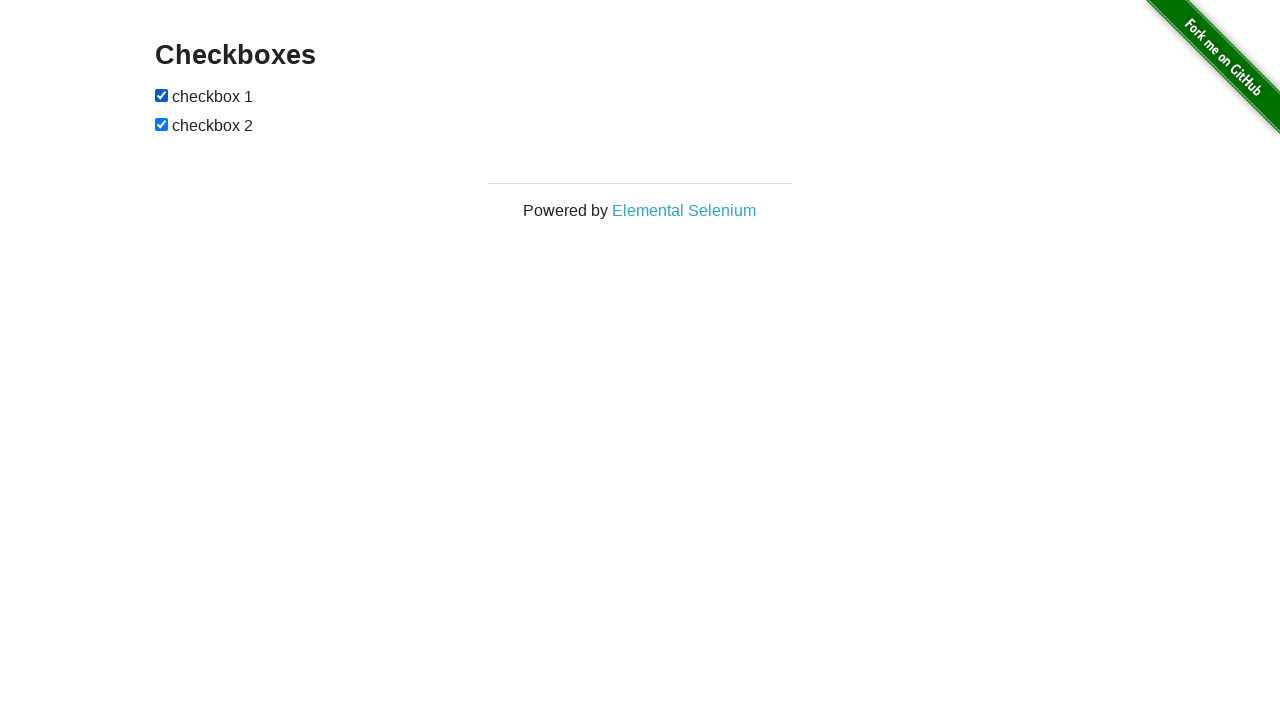